Tests a registration form by filling in first name, last name, and email fields in the first block, then submitting and verifying the success message appears.

Starting URL: http://suninjuly.github.io/registration1.html

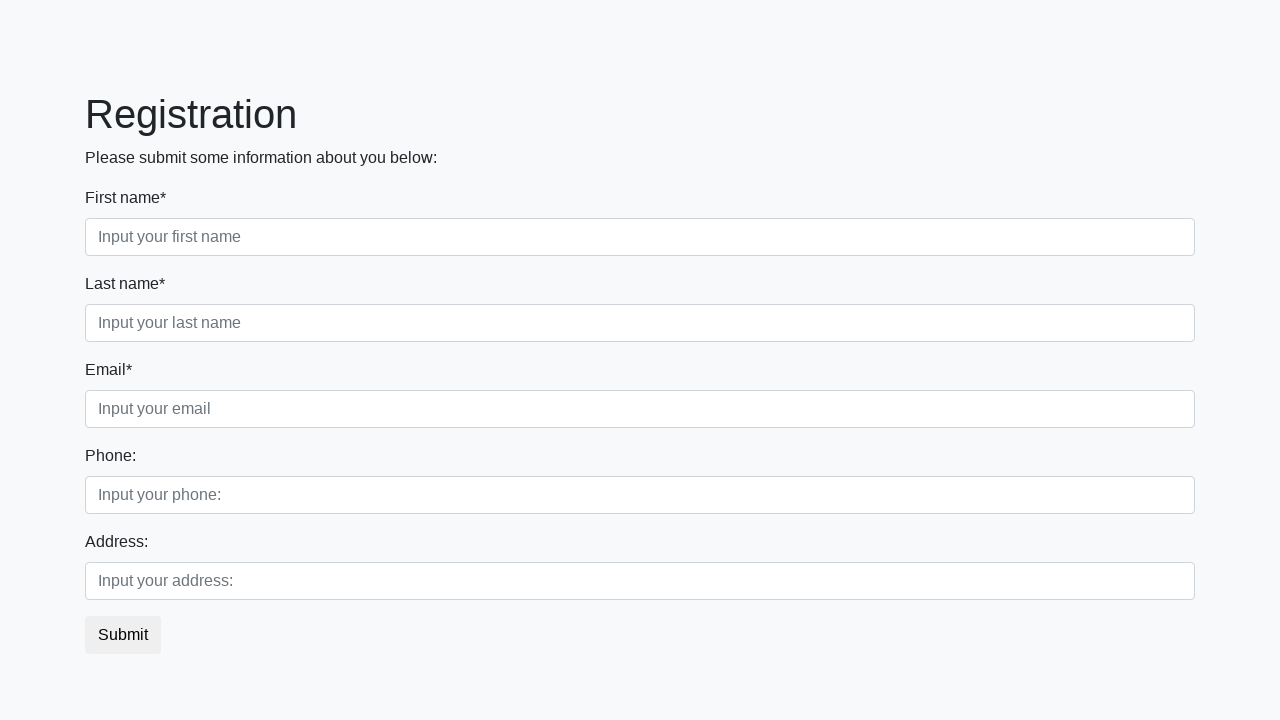

Filled first name field with 'Ivan' on .first_block .first
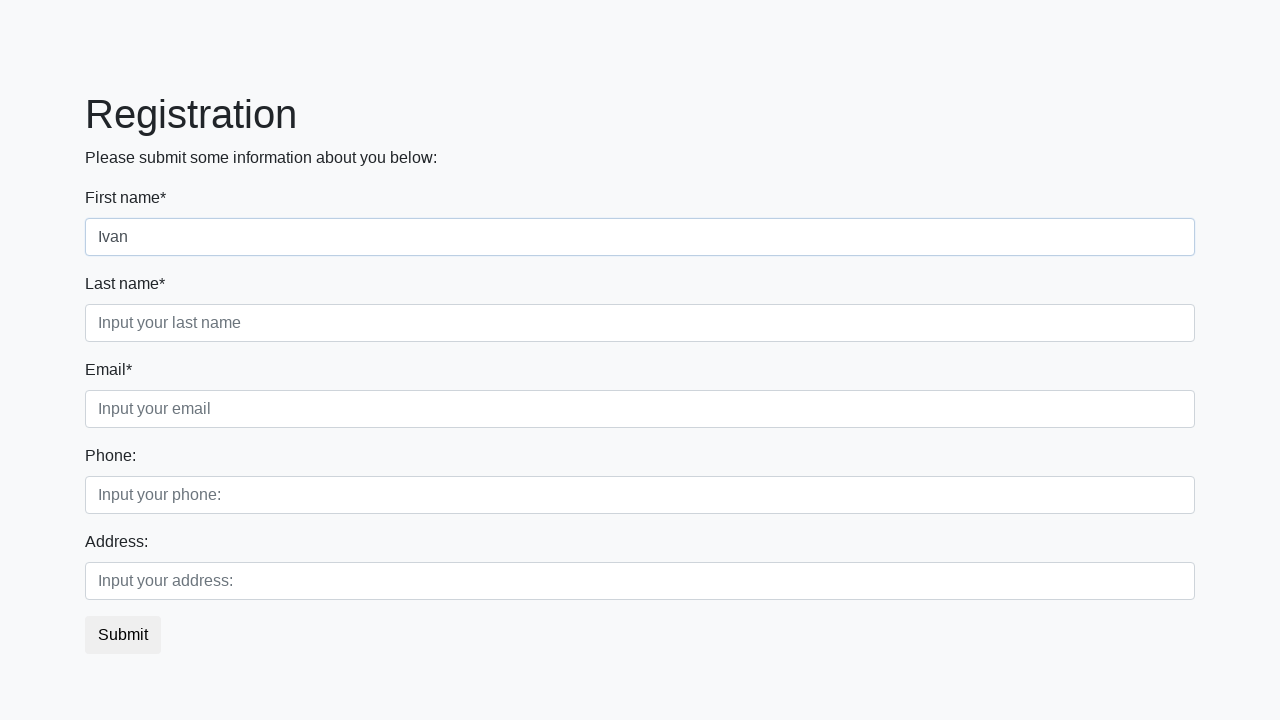

Filled last name field with 'Petrov' on .first_block .second
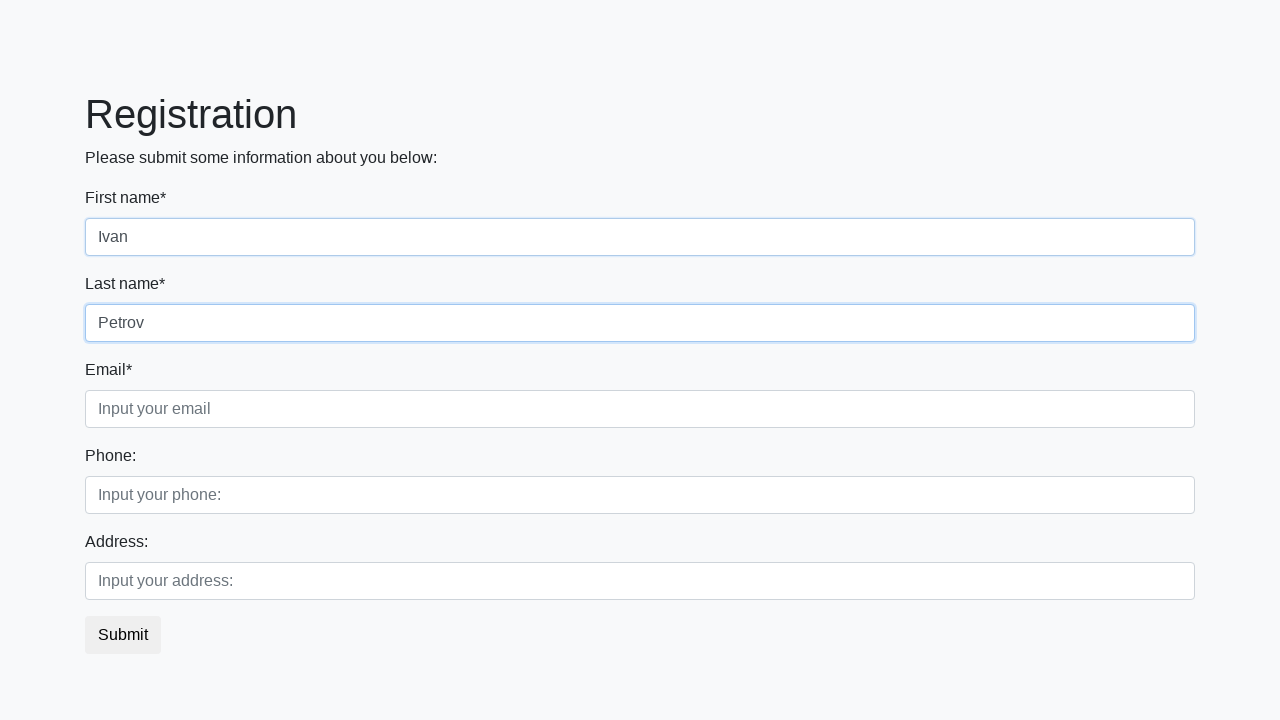

Filled email field with 'Smolensk@smth.ru' on .first_block .third
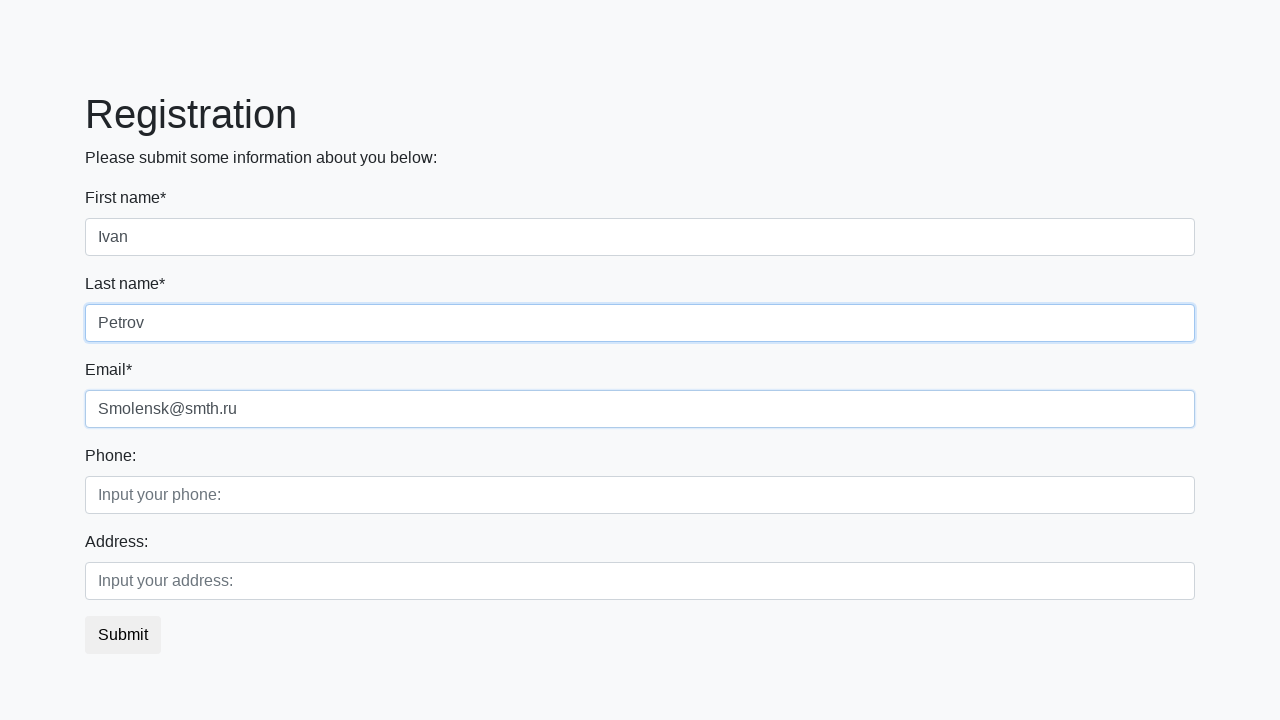

Clicked submit button at (123, 635) on button.btn
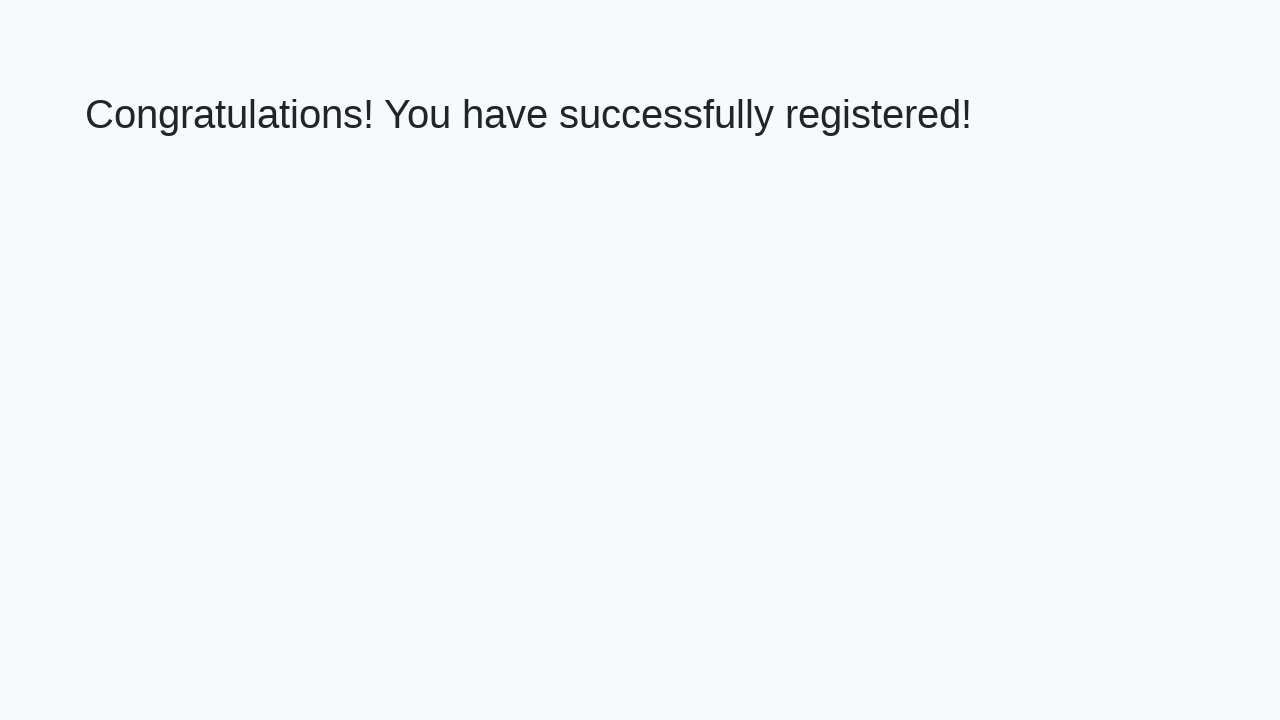

Success message heading loaded
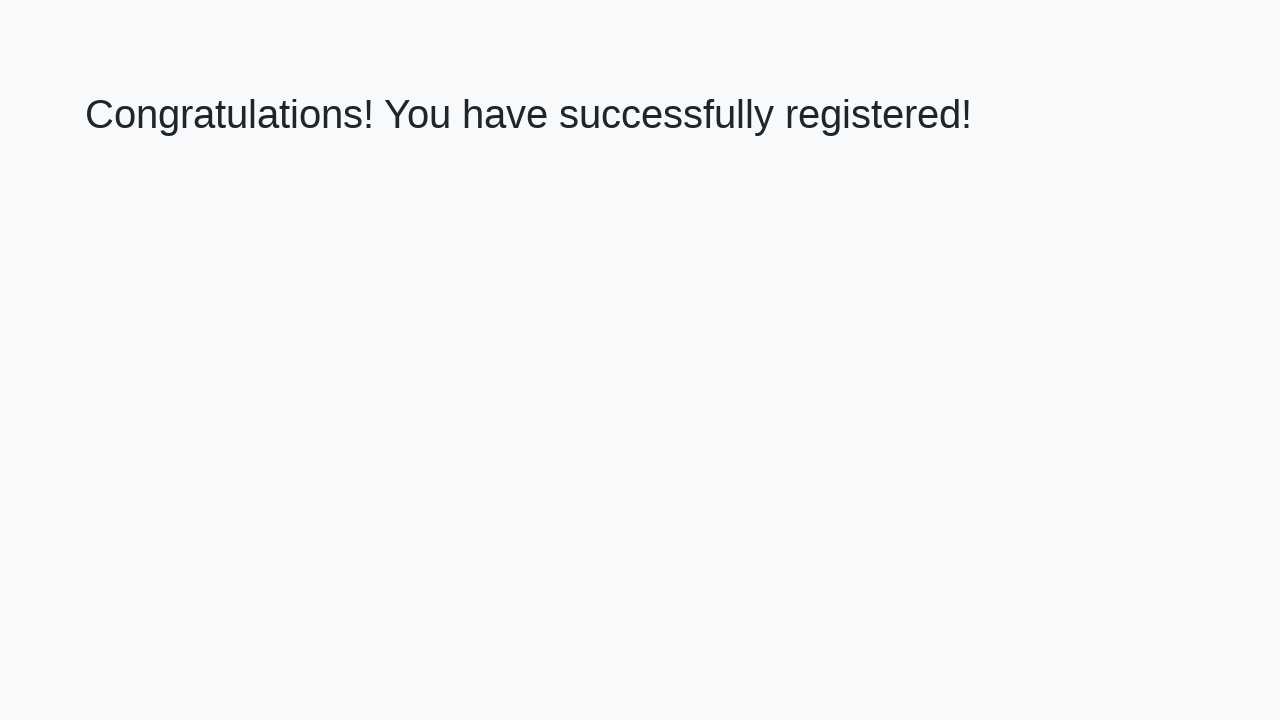

Retrieved success message text: 'Congratulations! You have successfully registered!'
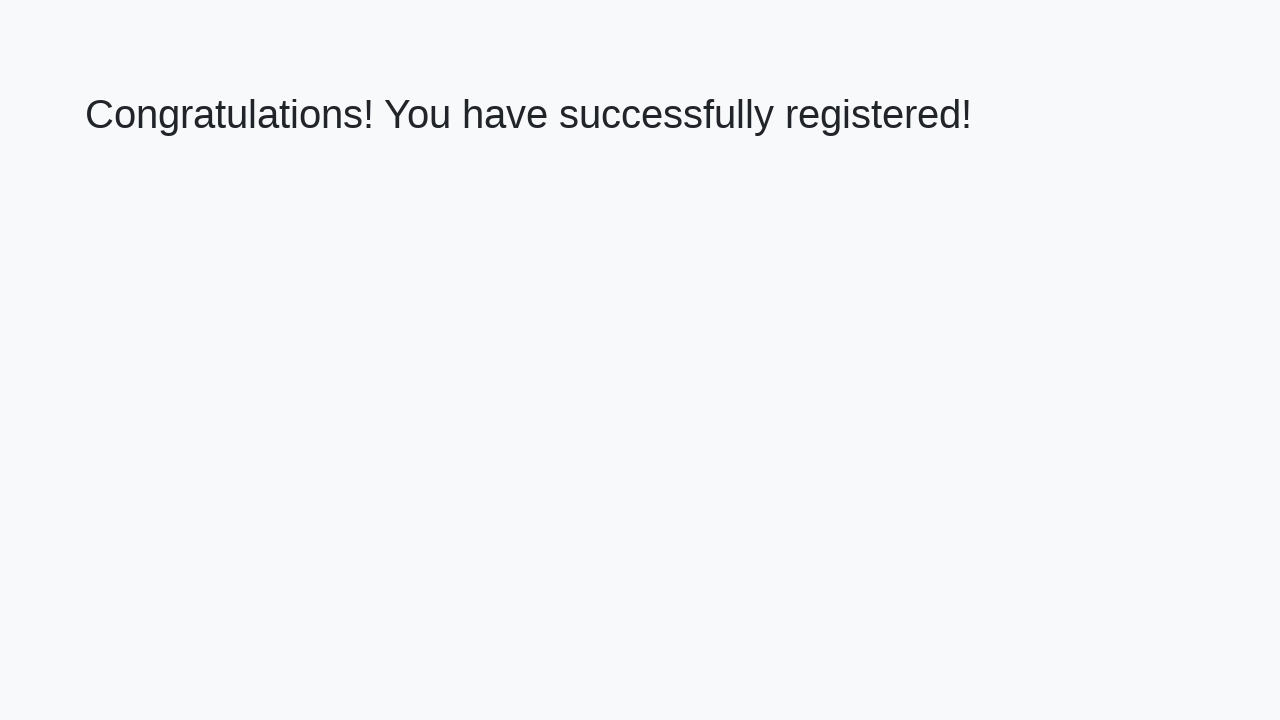

Verified success message matches expected text
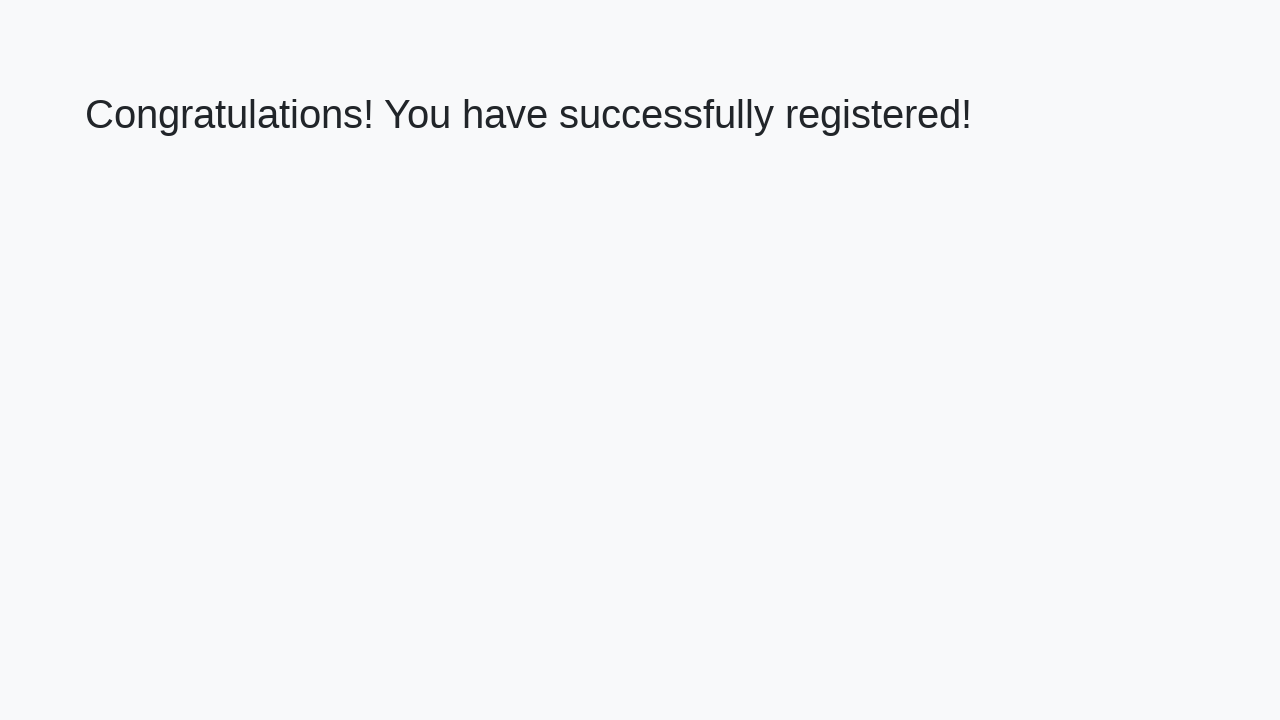

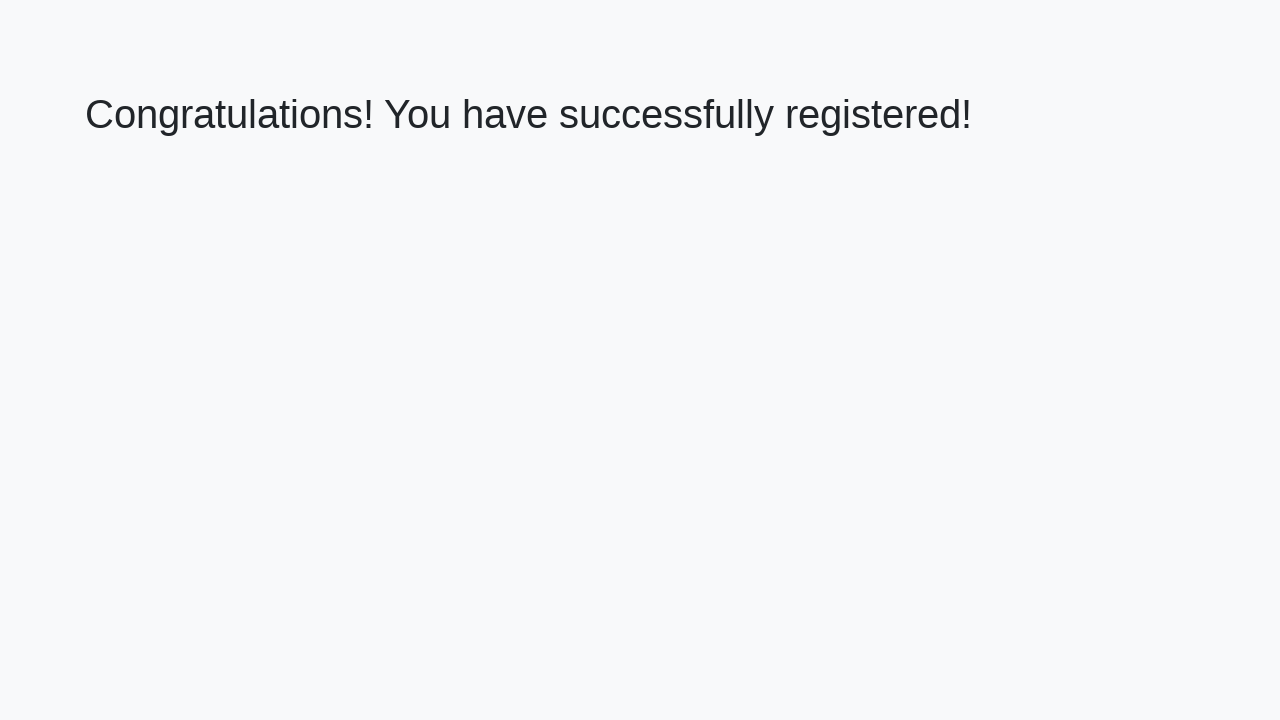